Tests the add/remove element functionality by adding an element, verifying the delete button appears, removing it, and confirming the page state

Starting URL: https://testotomasyonu.com/addremove/

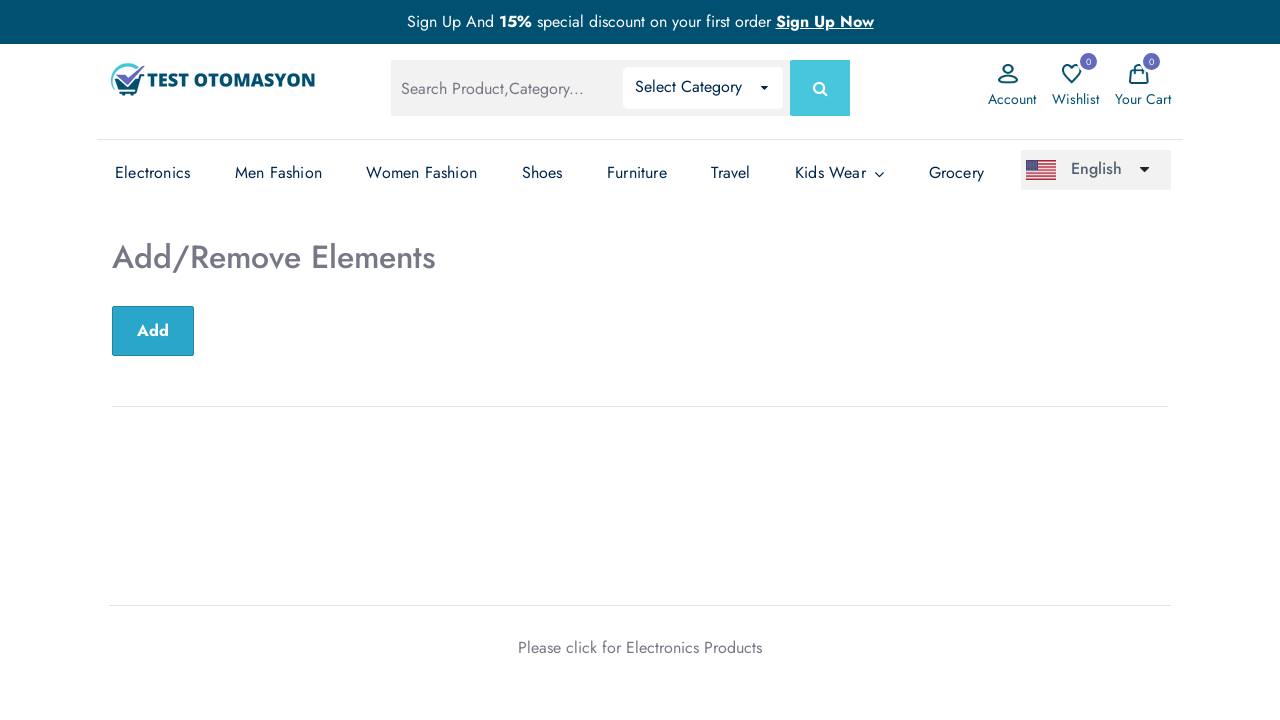

Clicked Add Element button at (153, 331) on button#sub-btn
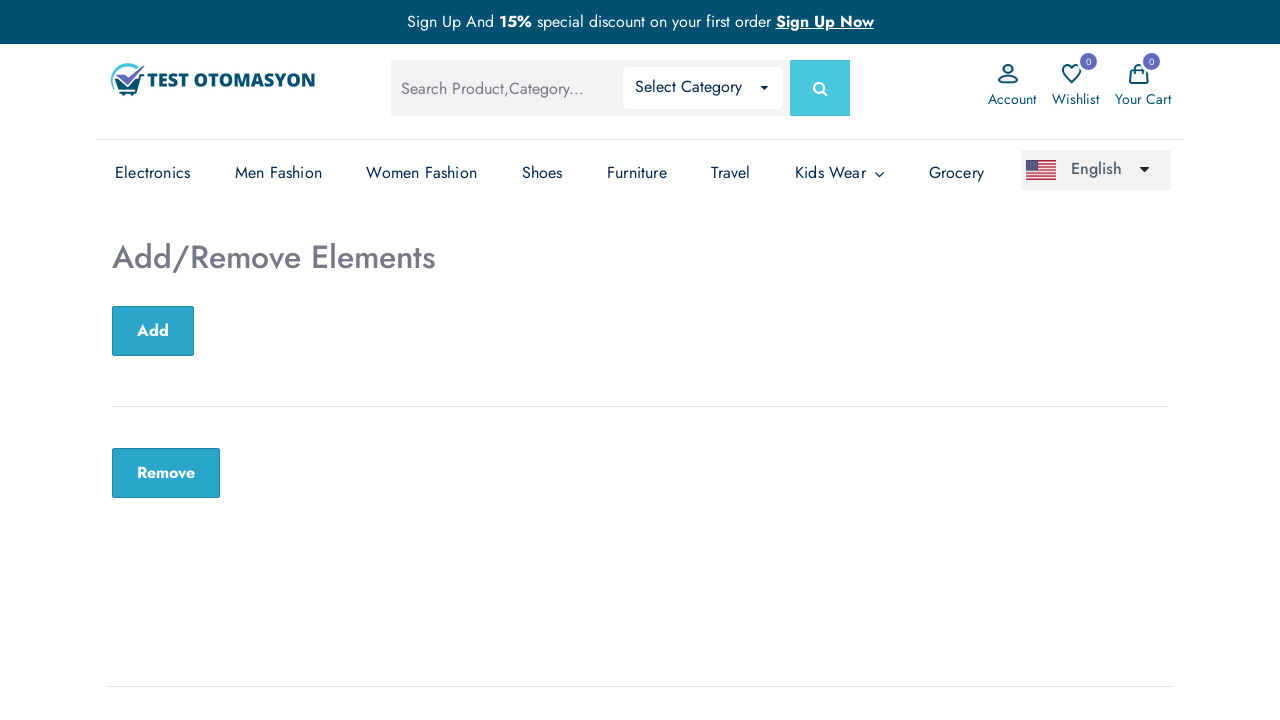

Located Delete button element
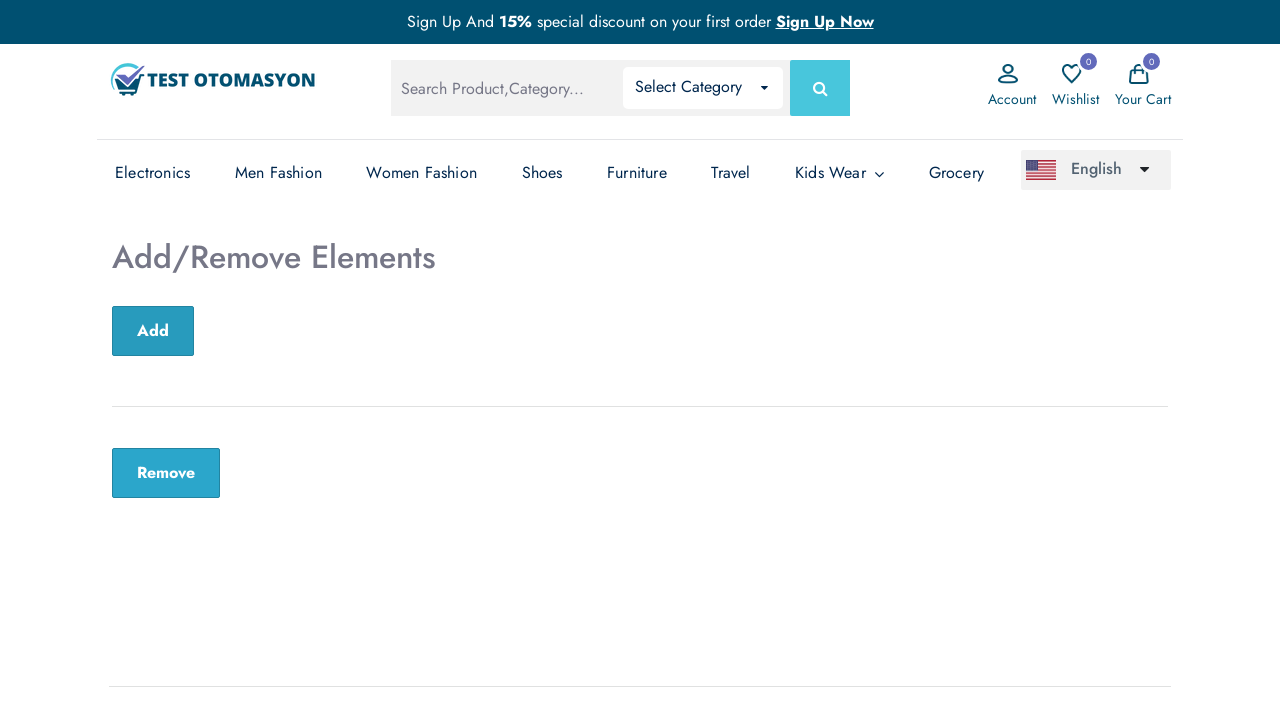

Verified Delete button is visible after adding element
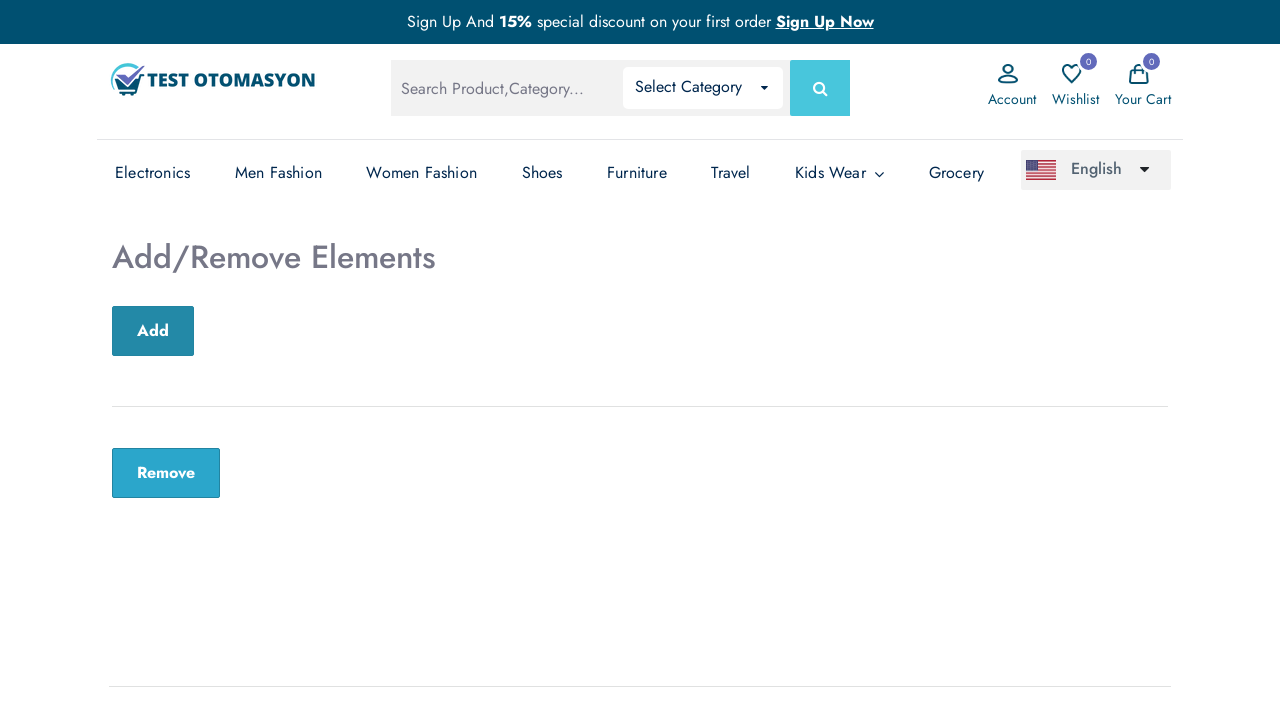

Clicked Delete button to remove the element at (166, 473) on button.remove-btn
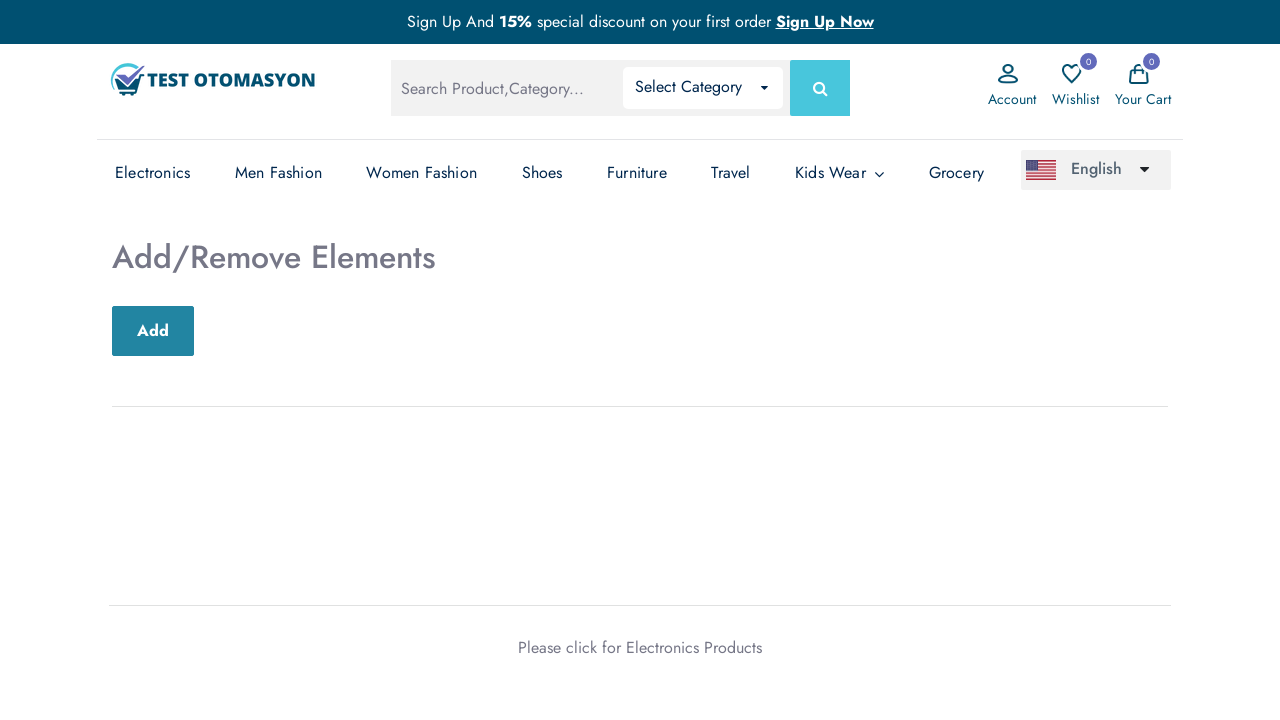

Located Add/Remove Elements container
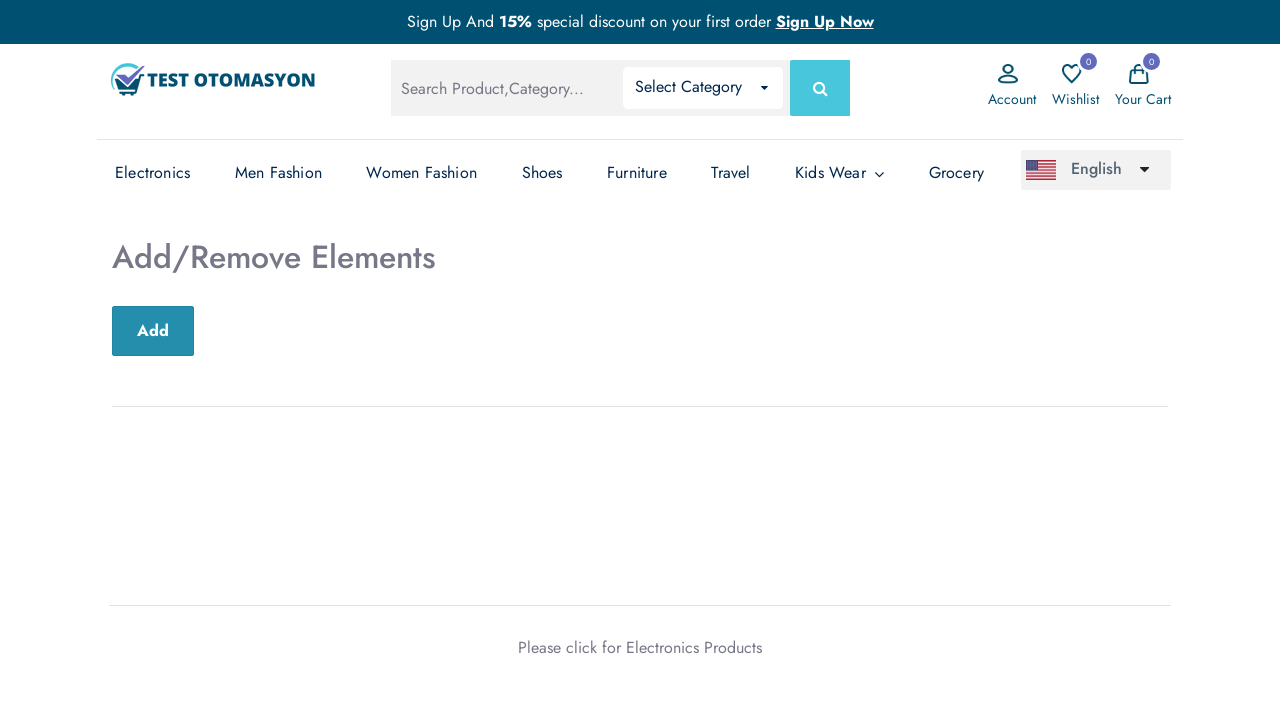

Verified Add/Remove Elements container is still visible after element removal
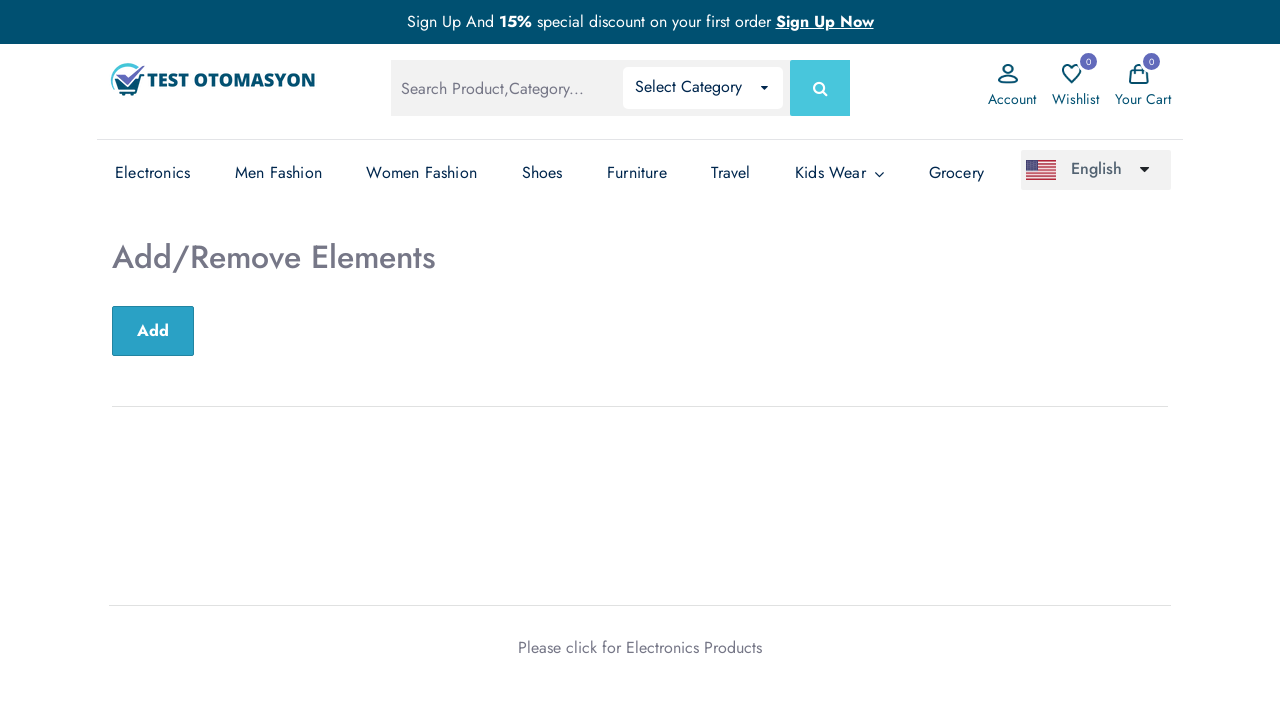

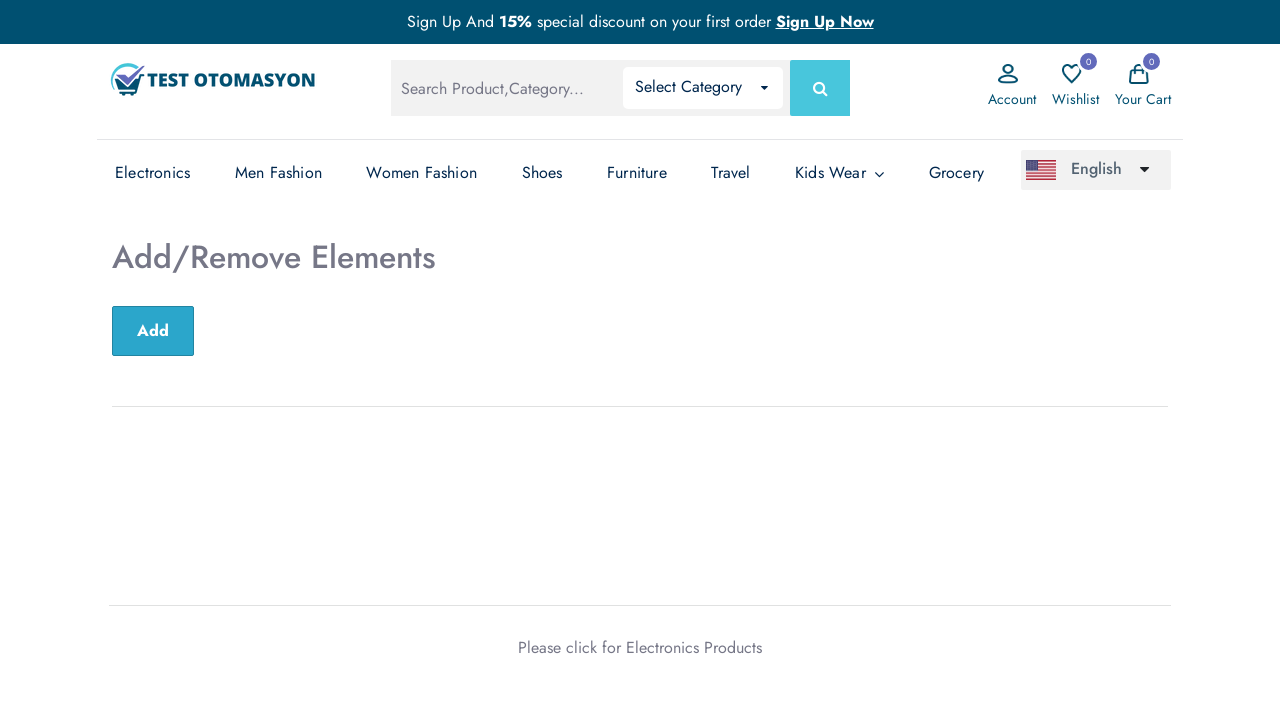